Loads the DemoQA Elements main page and verifies it loads successfully

Starting URL: https://demoqa.com/elements

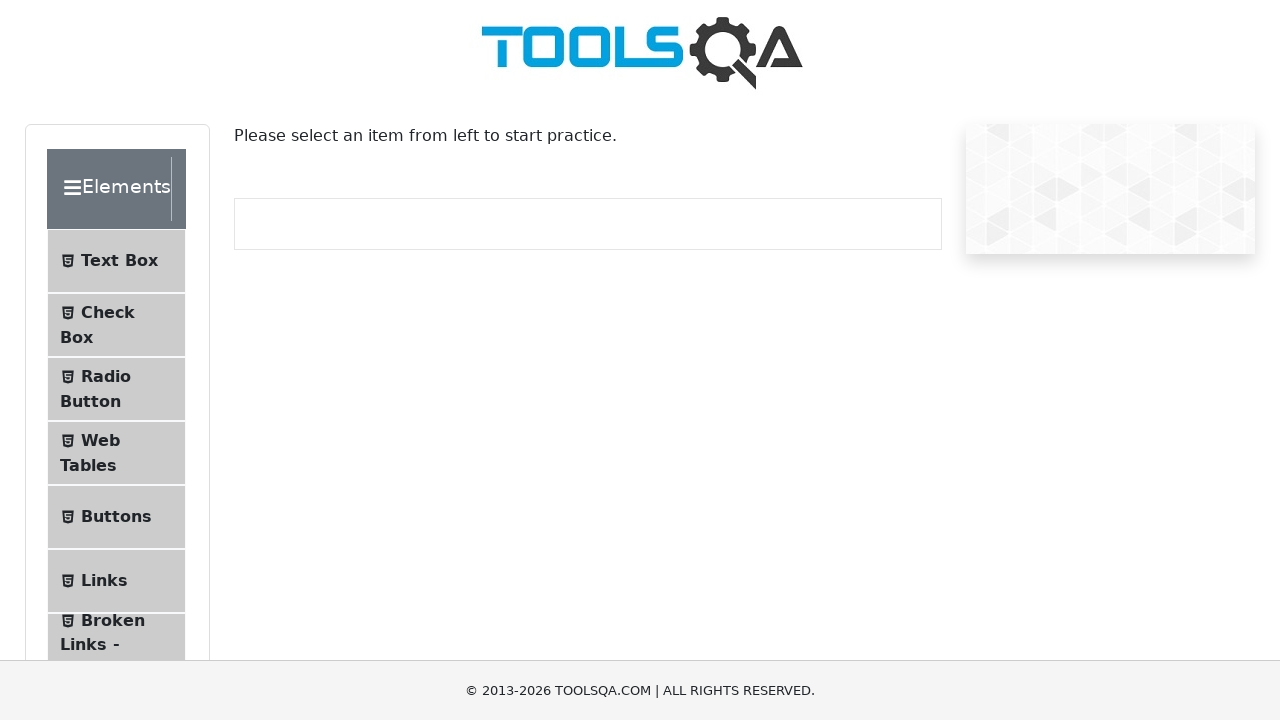

Navigated to DemoQA Elements main page at https://demoqa.com/elements
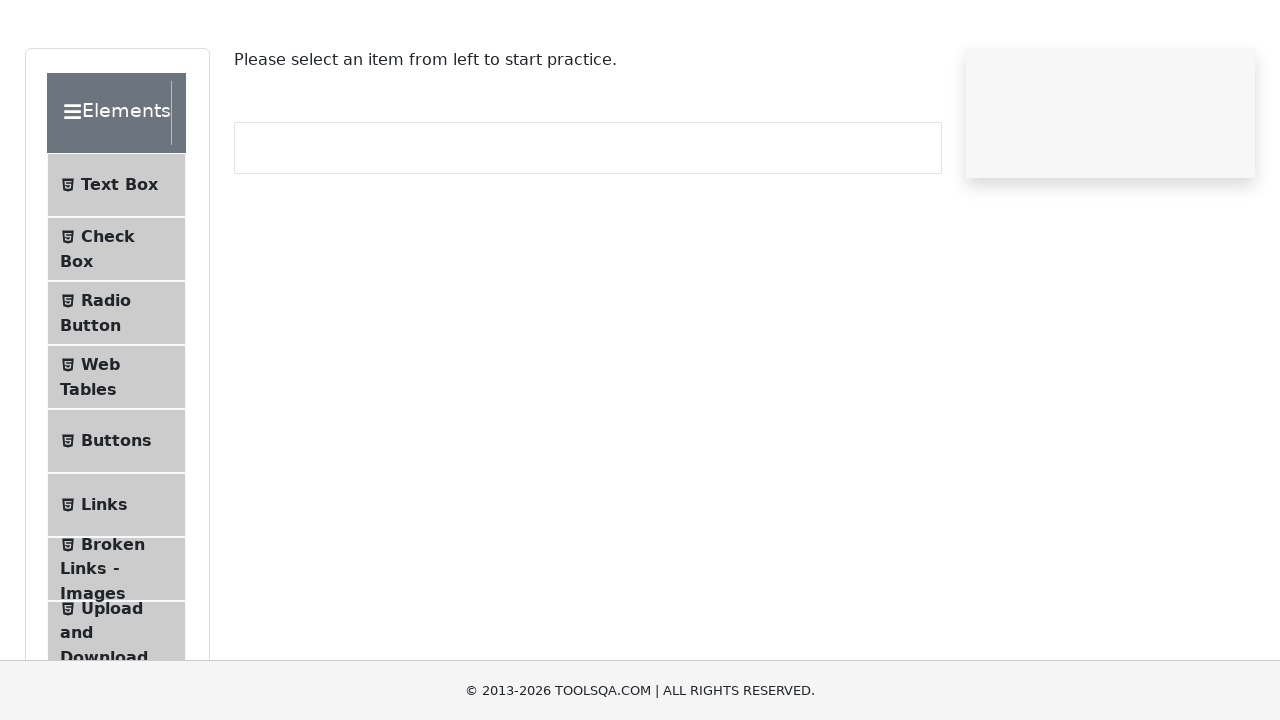

Elements page loaded successfully - element group selector found
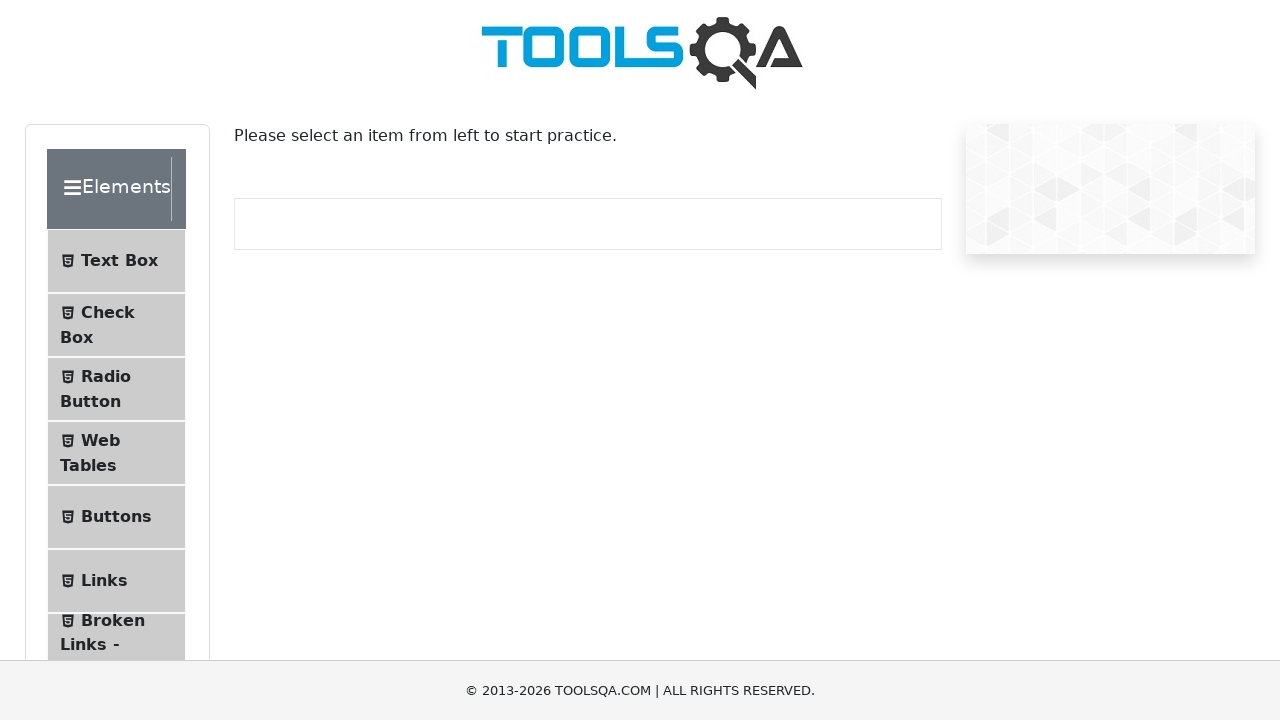

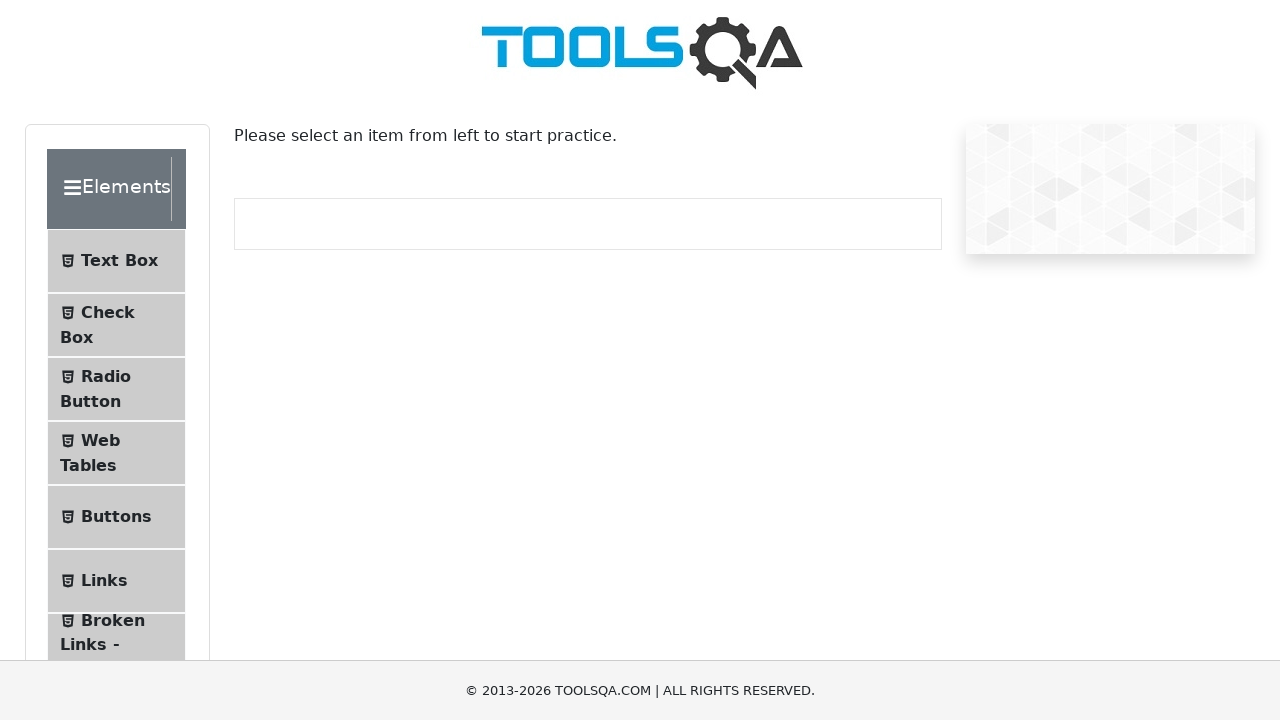